Tests form interactions on a practice automation page by selecting a checkbox, choosing a matching dropdown option, entering text in an input field, and validating an alert message contains the expected text.

Starting URL: https://rahulshettyacademy.com/AutomationPractice/

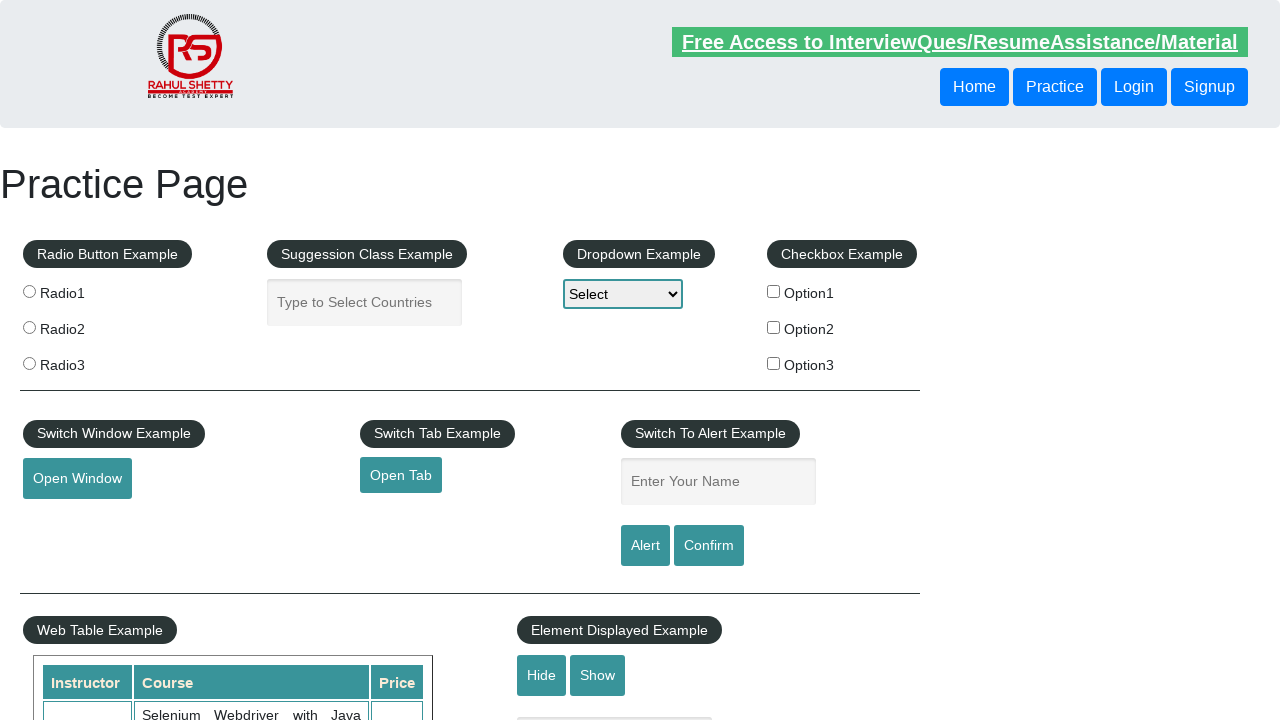

Clicked the second checkbox (Option2) at (774, 327) on xpath=//div[@id='checkbox-example']/fieldset/label[2]/input
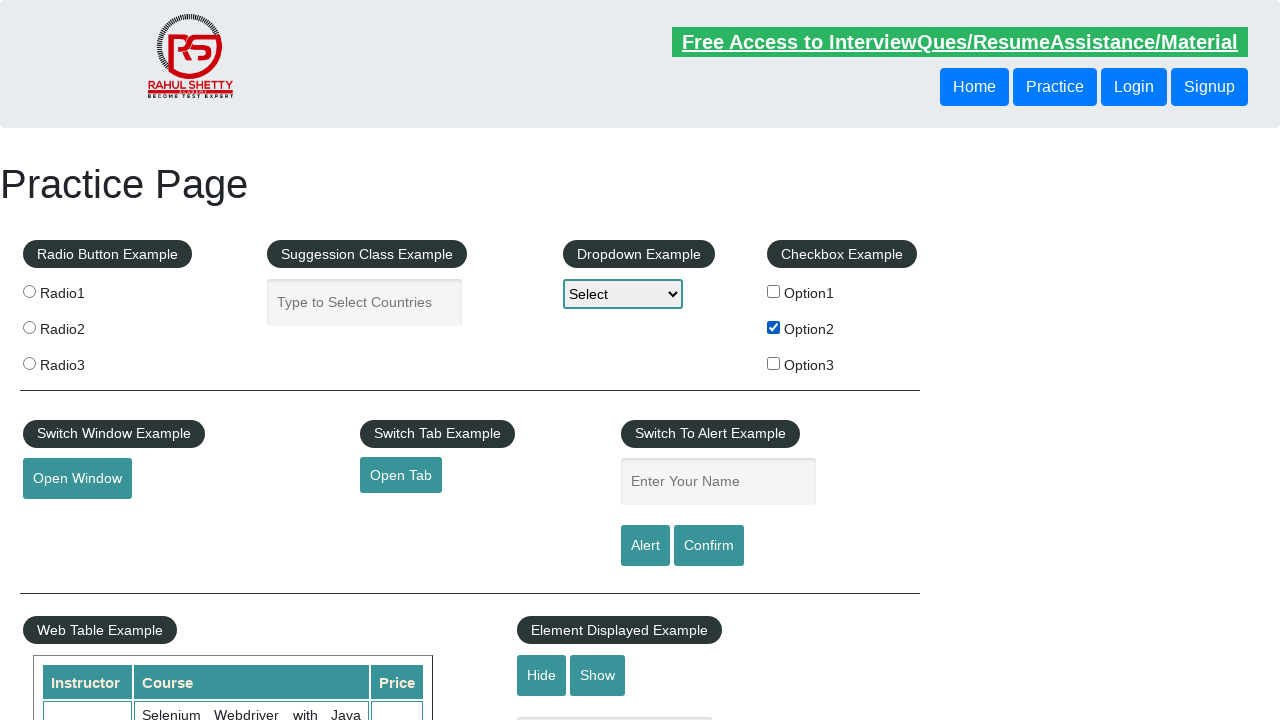

Retrieved checkbox label text: 'Option2'
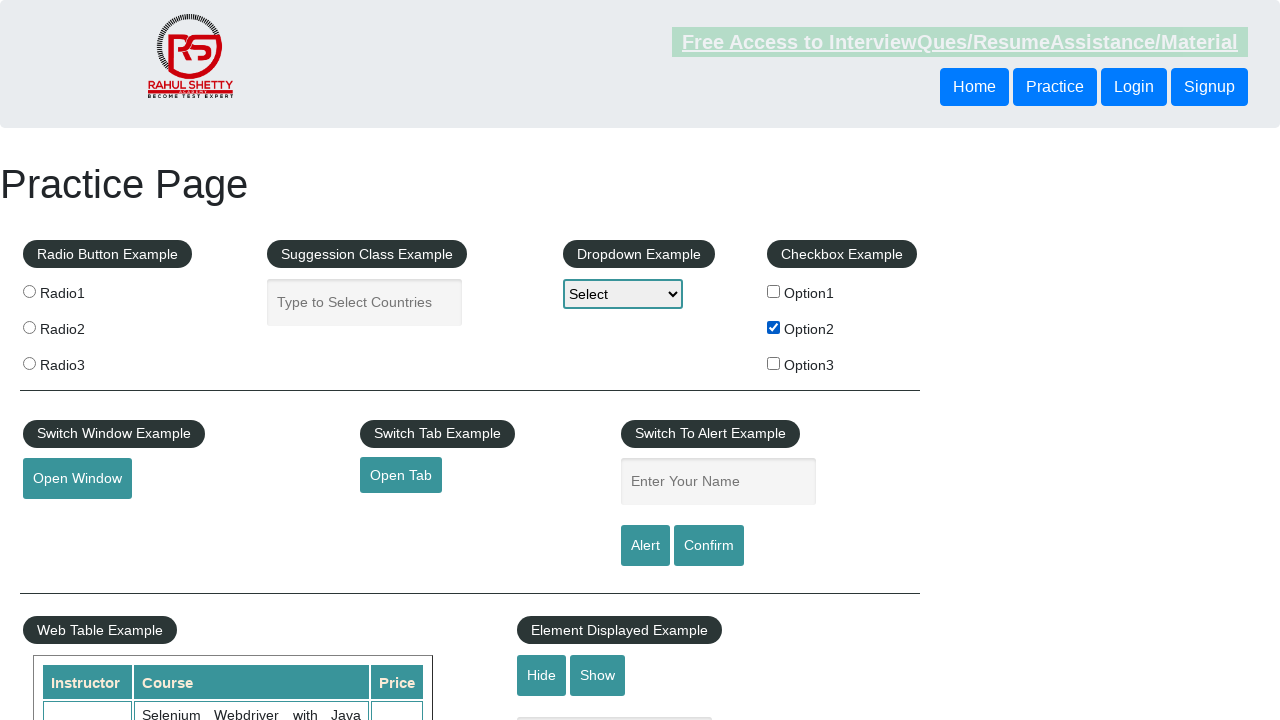

Selected dropdown option matching checkbox label: 'Option2' on #dropdown-class-example
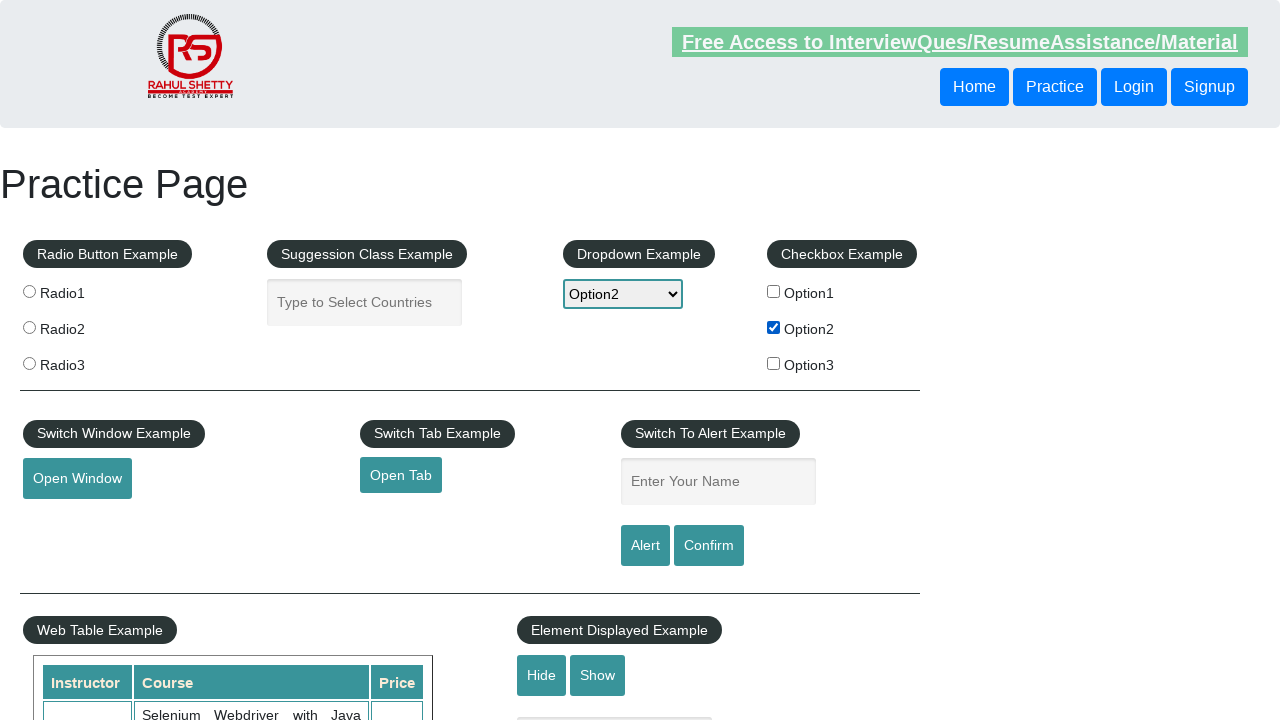

Filled name input field with: 'Option2' on input[name='enter-name']
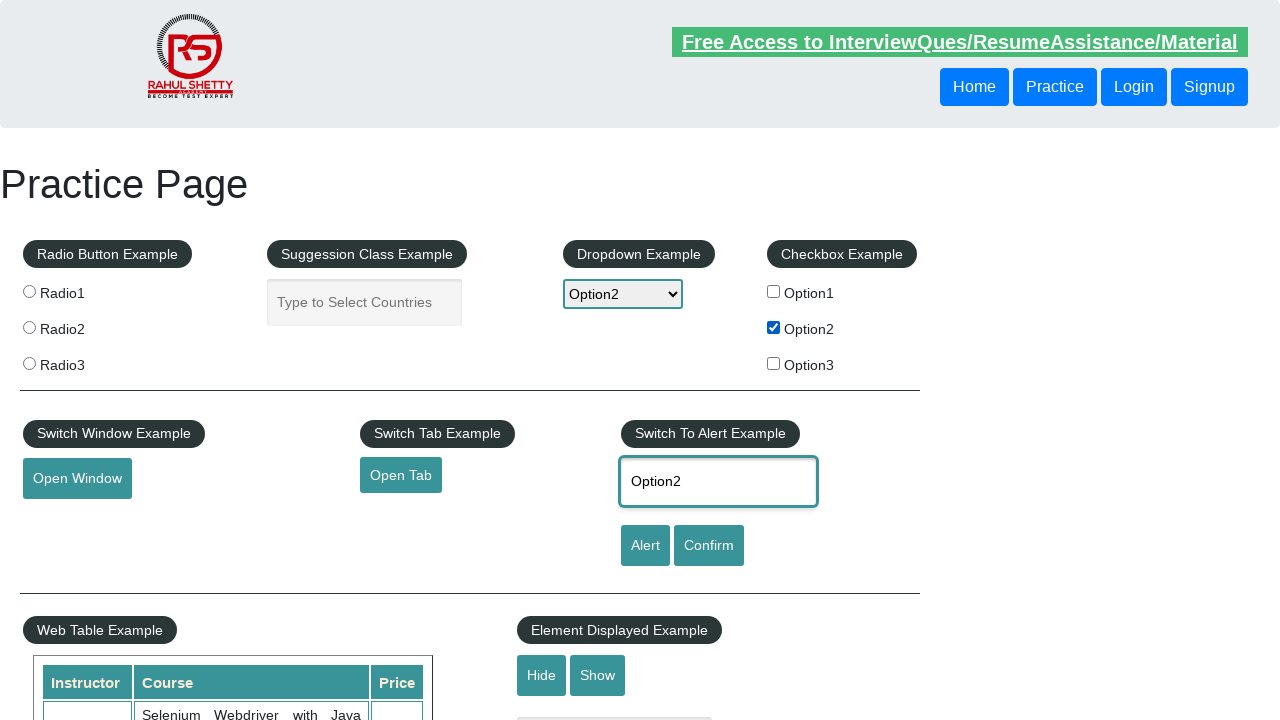

Set up dialog handler to accept alerts
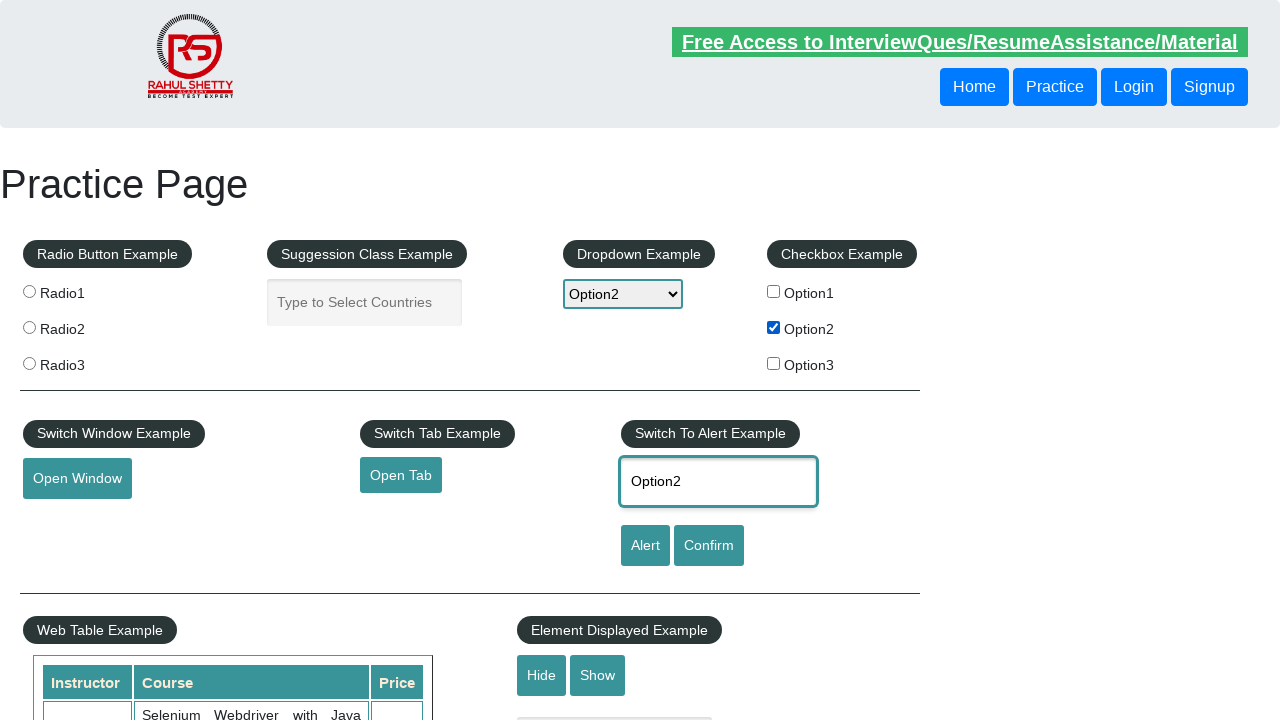

Clicked the alert button at (645, 546) on #alertbtn
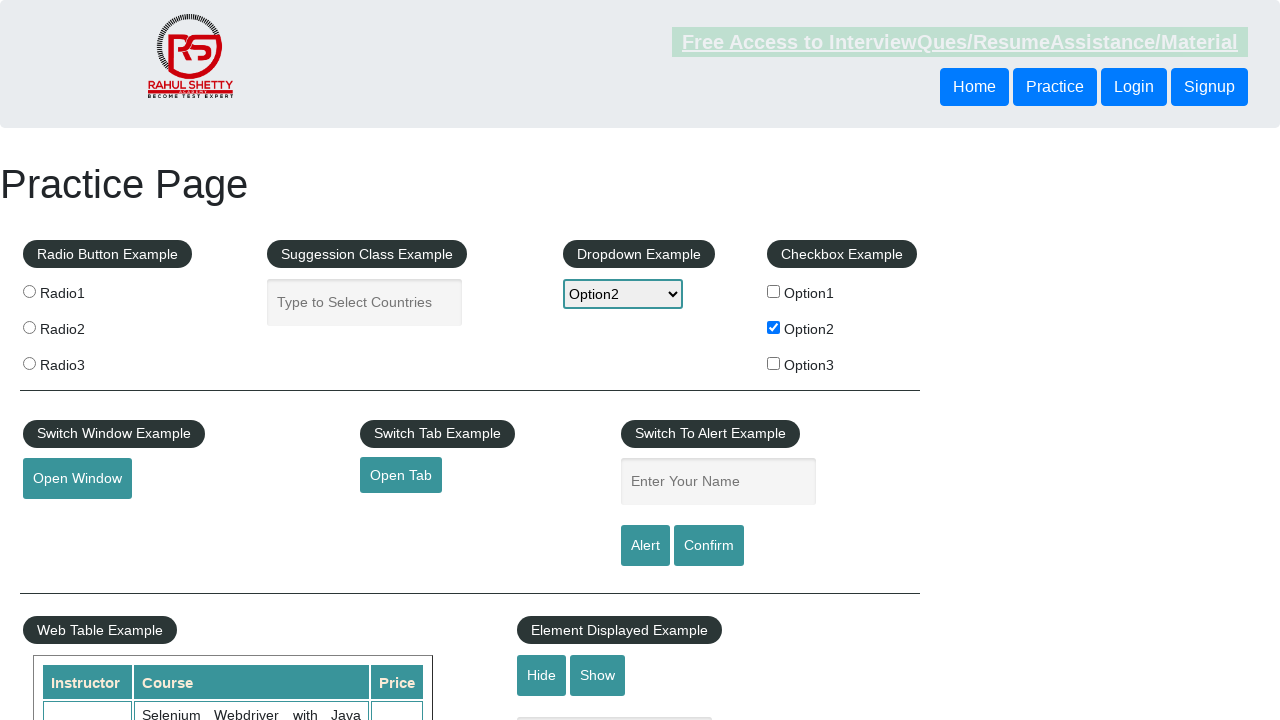

Waited 500ms for alert processing
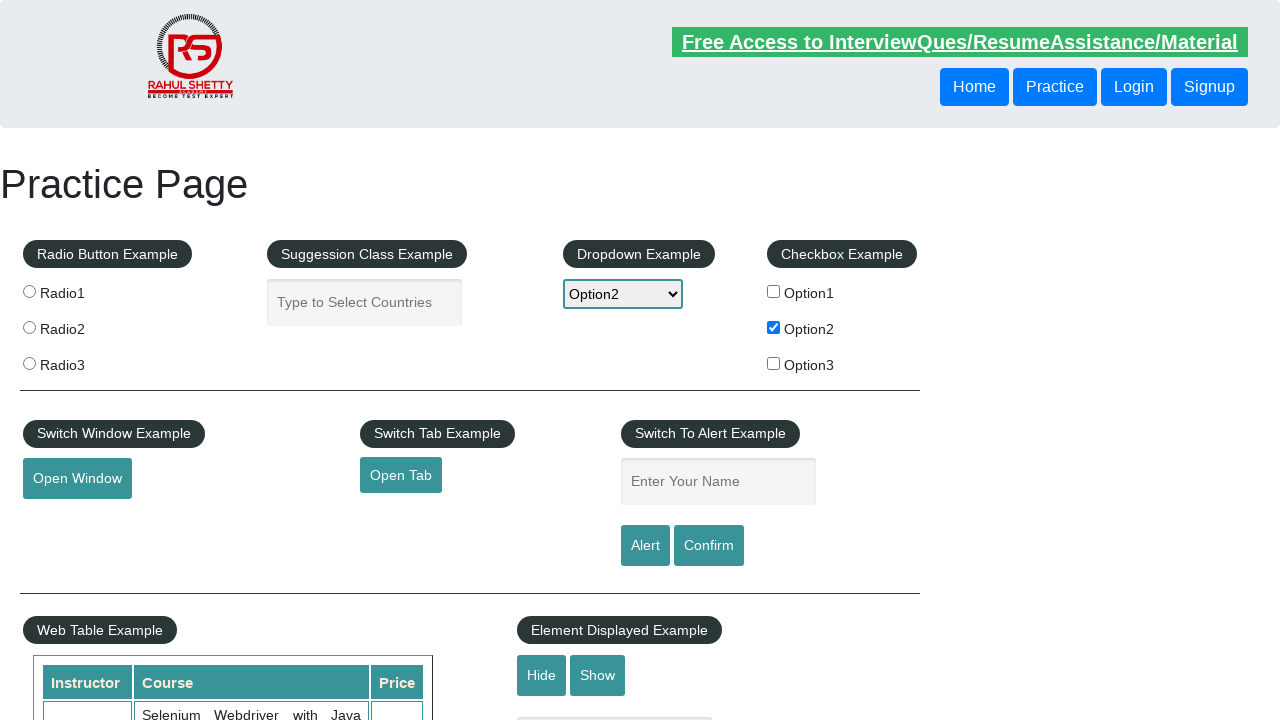

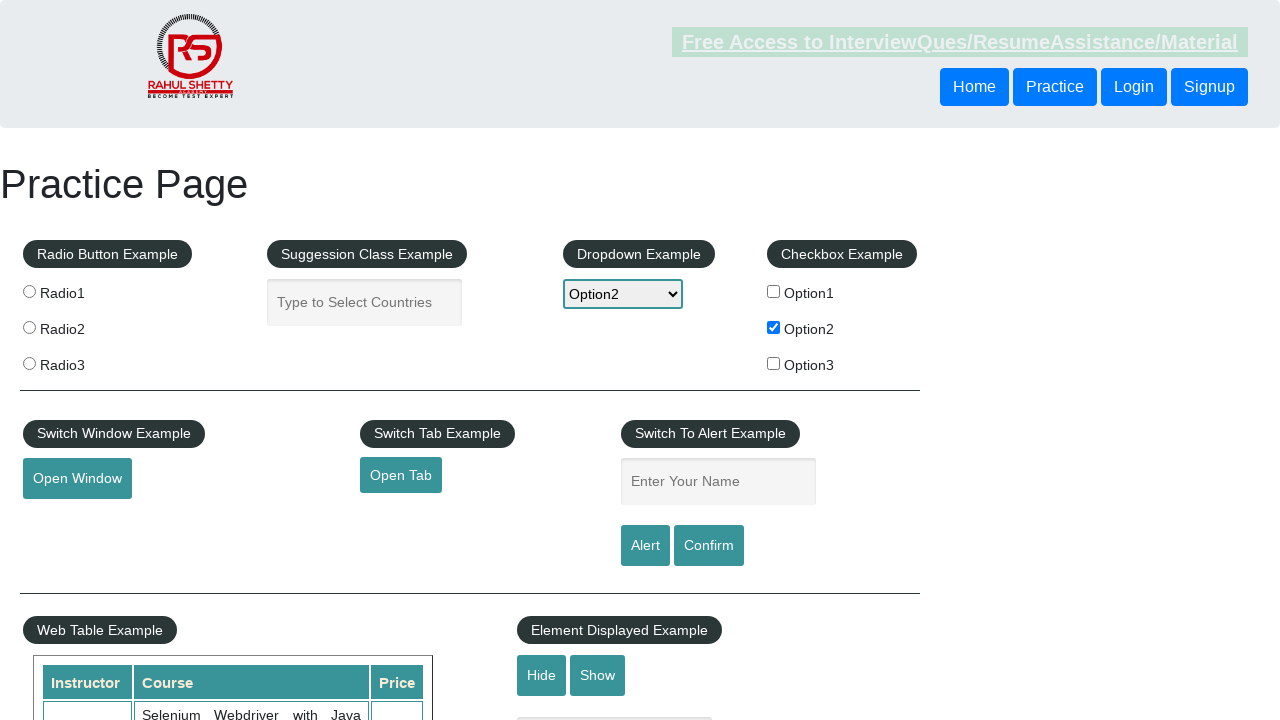